Clicks the Cover Letter link to trigger download

Starting URL: https://www.justinkurdila.com

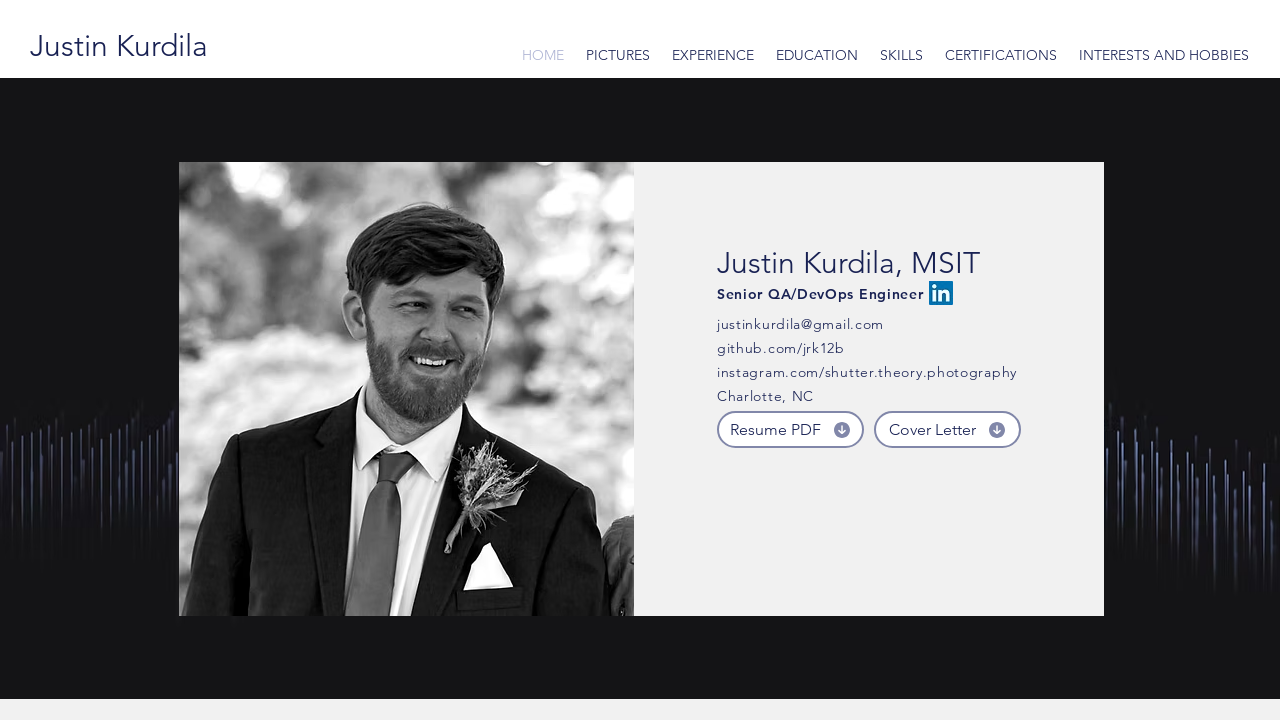

Navigated to https://www.justinkurdila.com
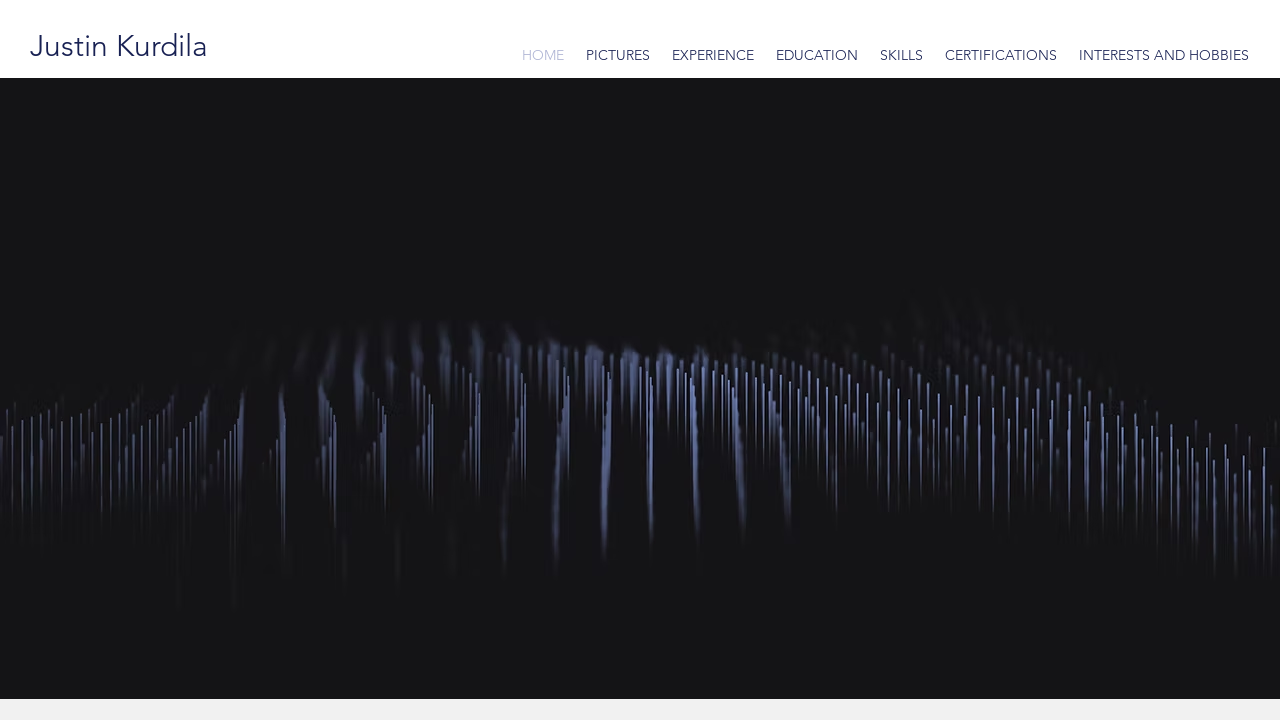

Clicked Cover Letter link to trigger download at (948, 430) on [aria-label="Cover Letter"]
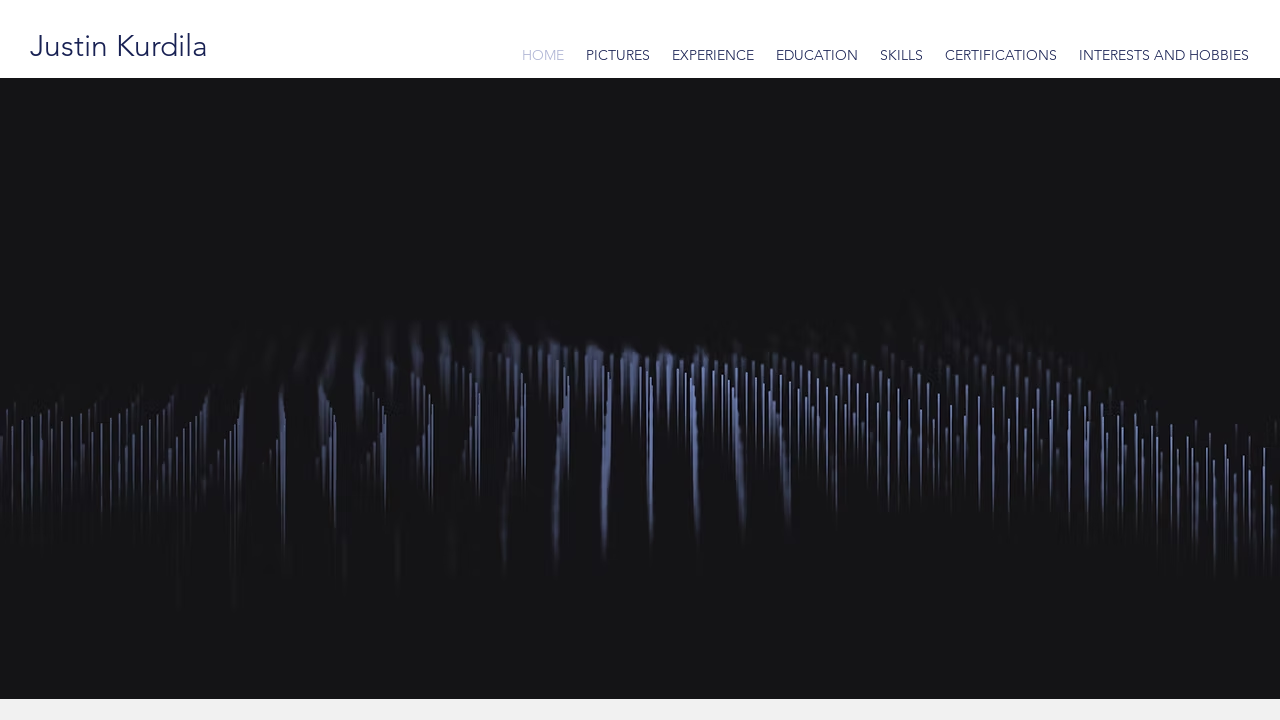

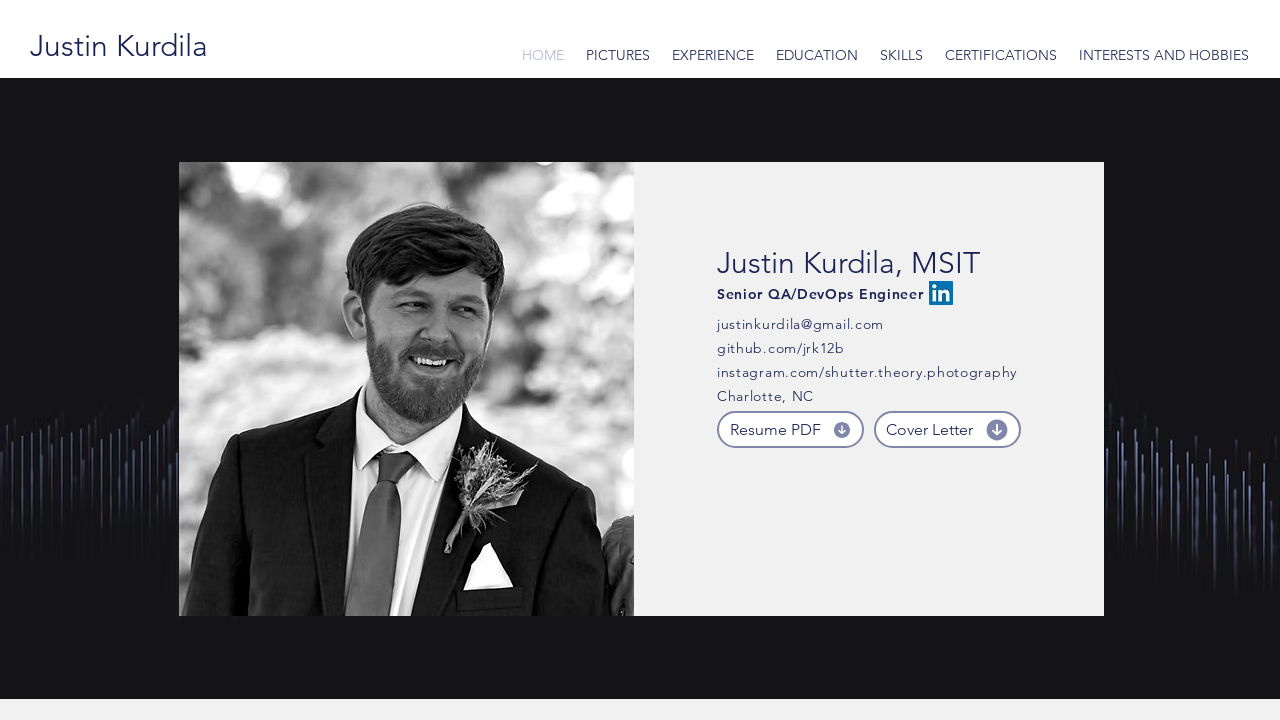